Opens two Israeli news websites (Walla and Ynet) in parallel browsers and verifies they load successfully

Starting URL: https://www.walla.co.il

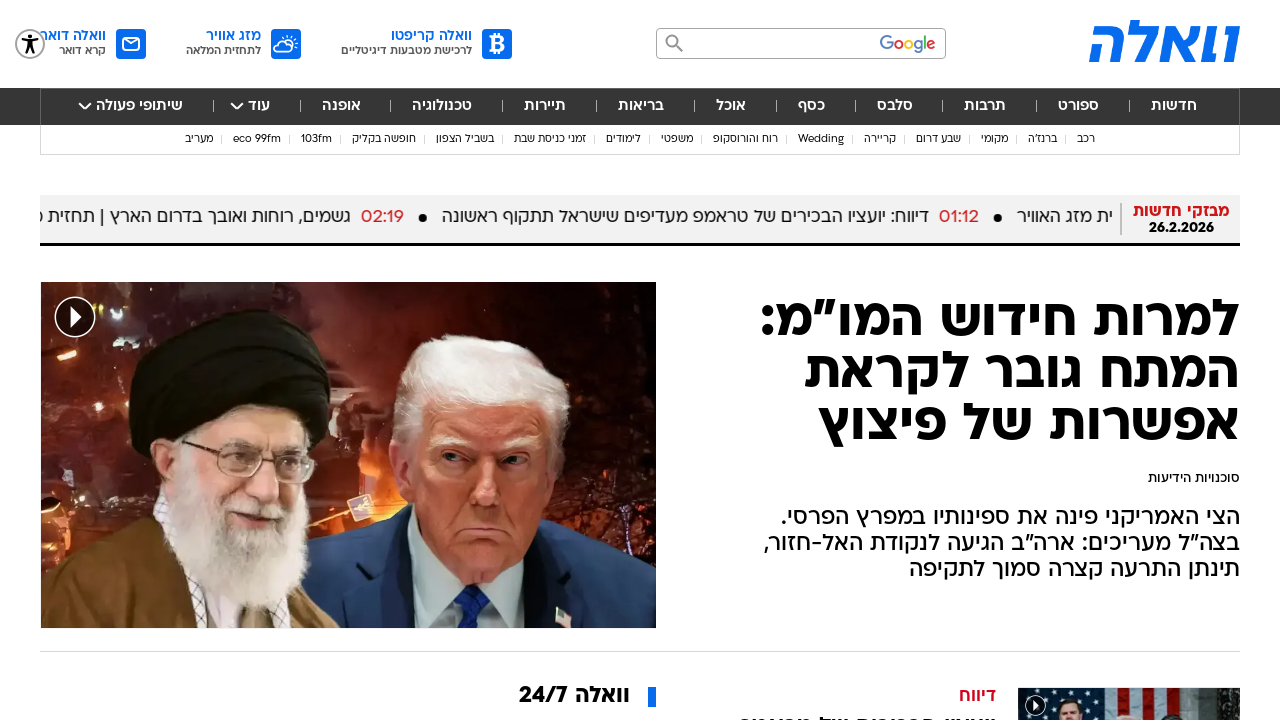

Created new browser context for second website
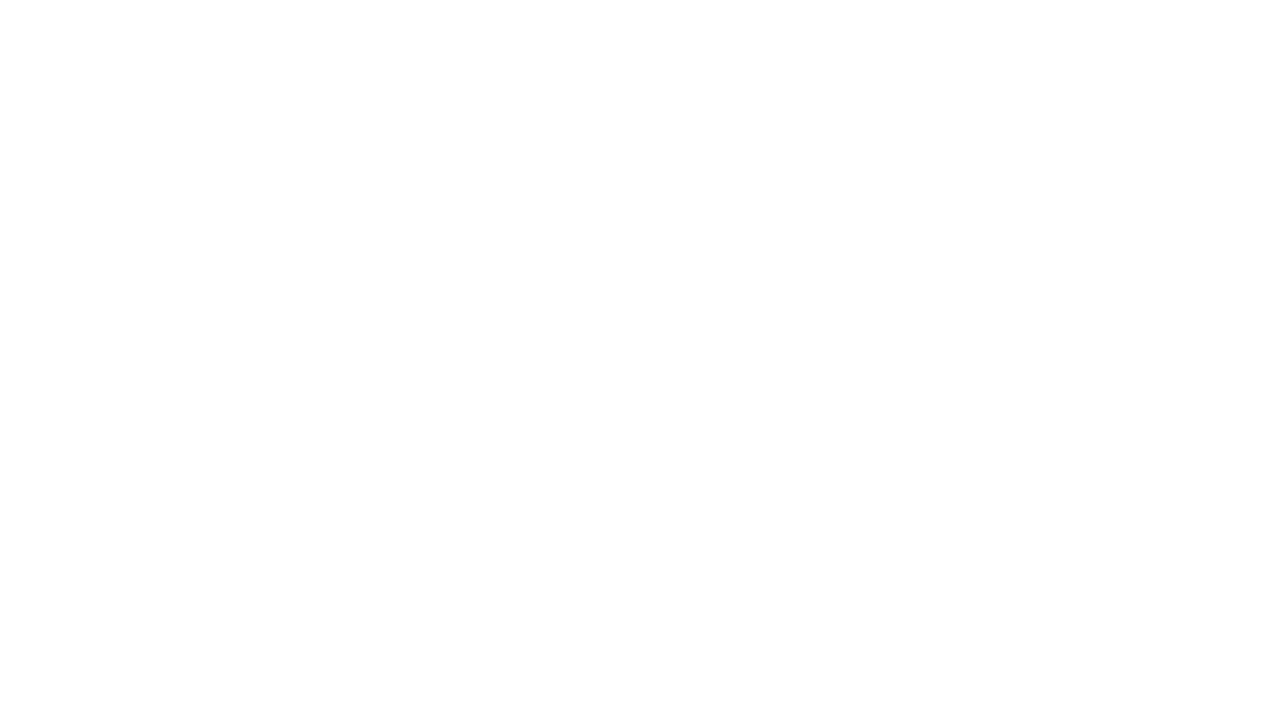

Navigated to Ynet (https://www.ynet.co.il)
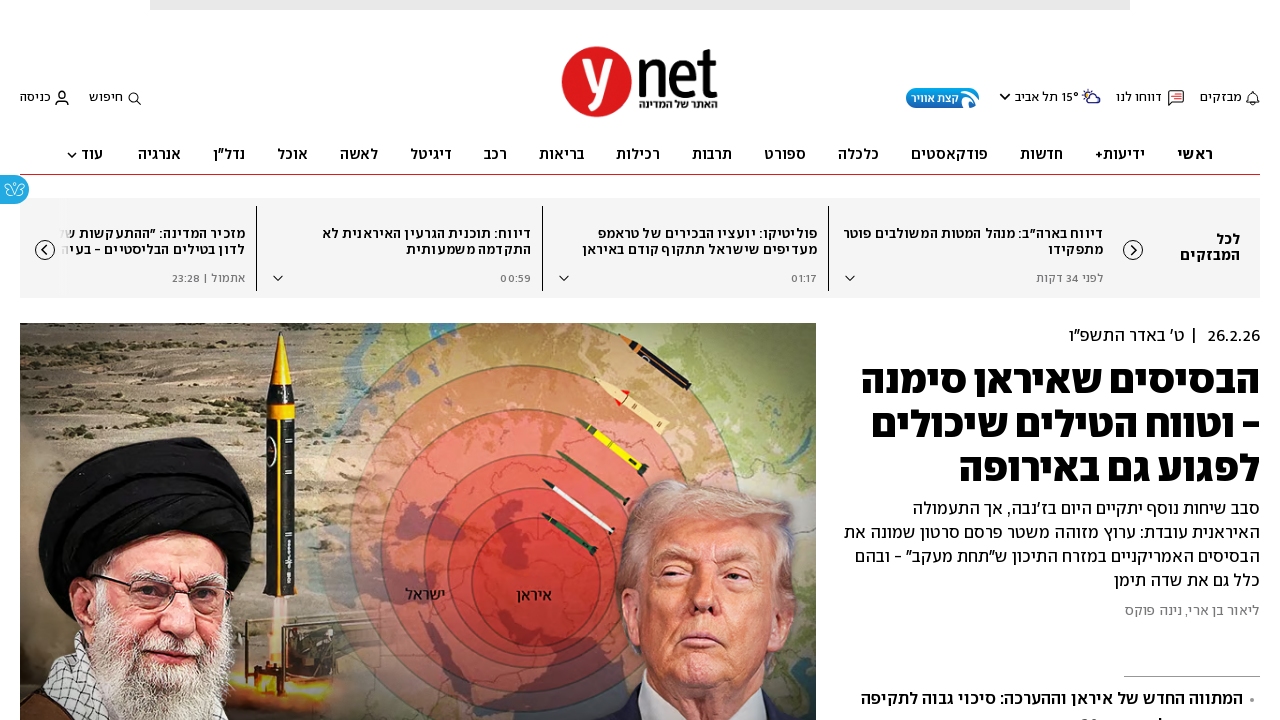

Walla page reached networkidle load state
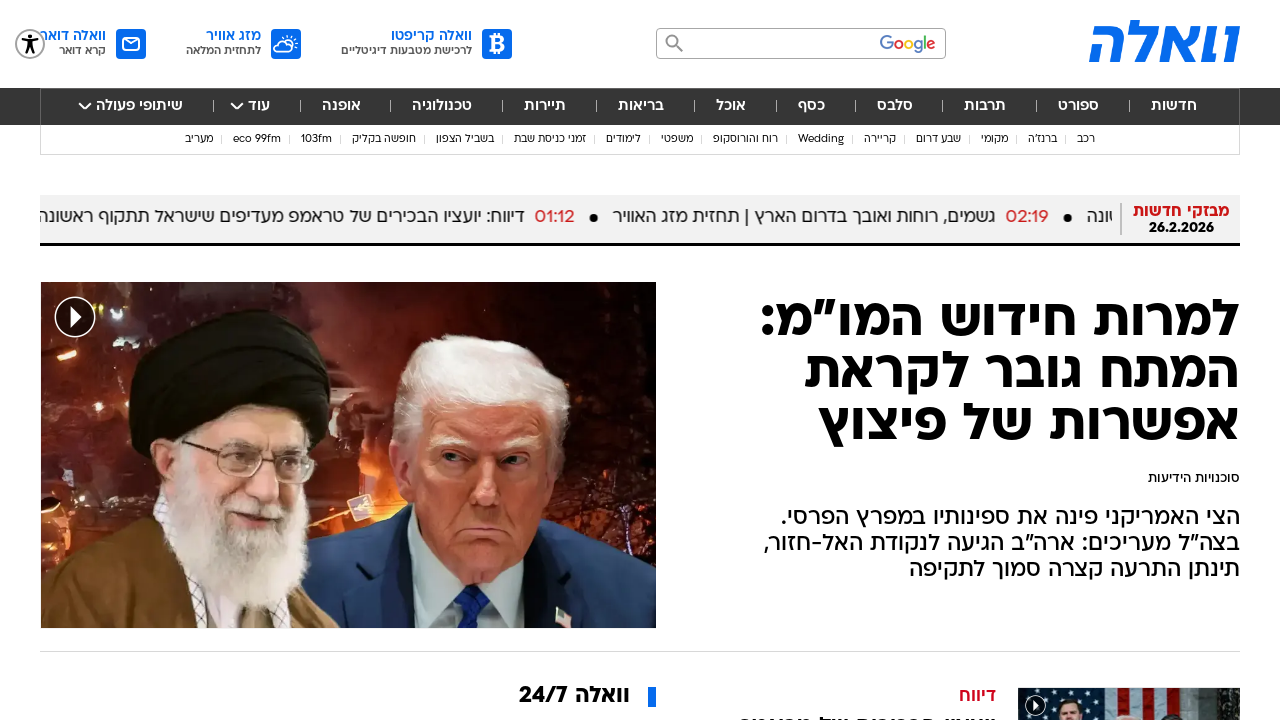

Ynet page reached networkidle load state
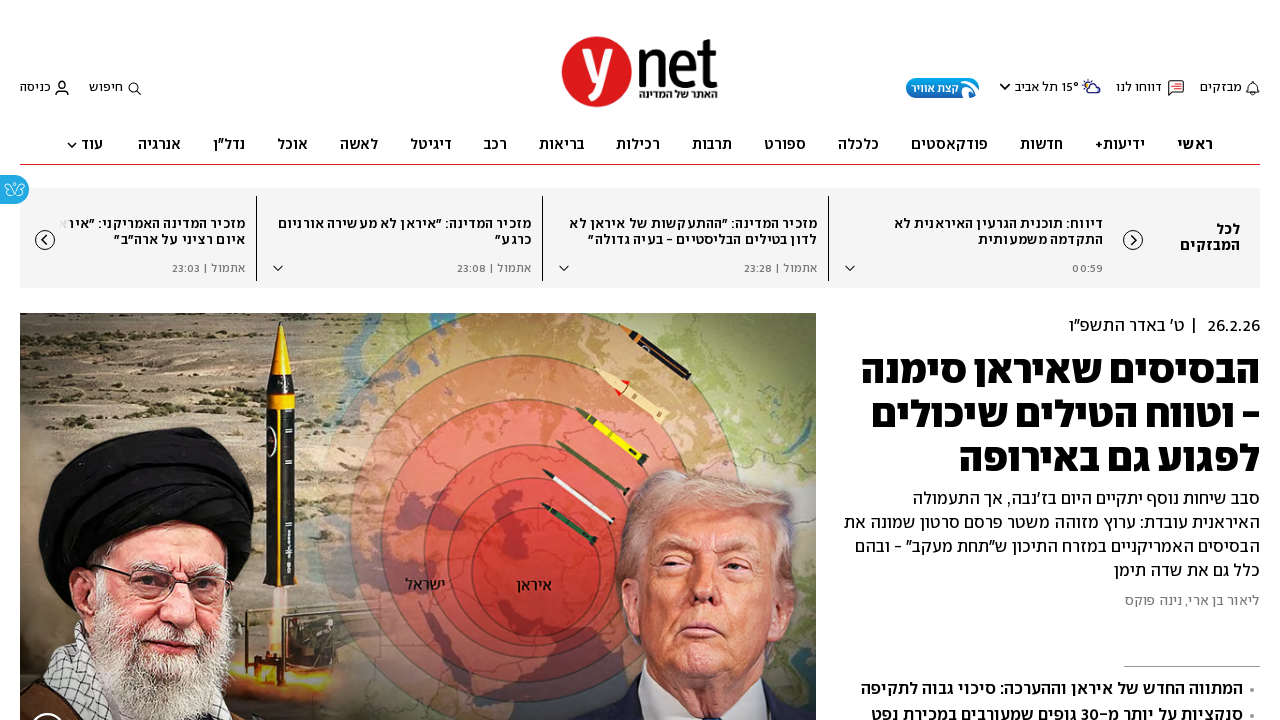

Verified Walla page title is present
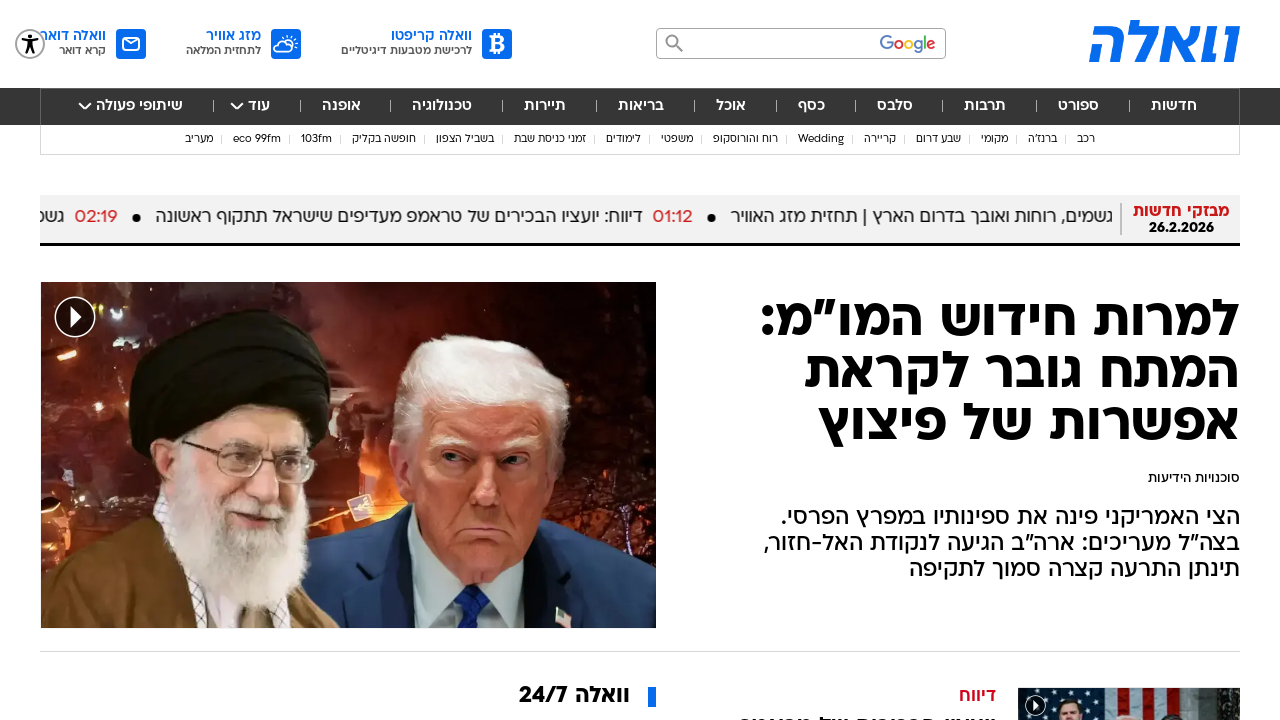

Verified Ynet page title is present
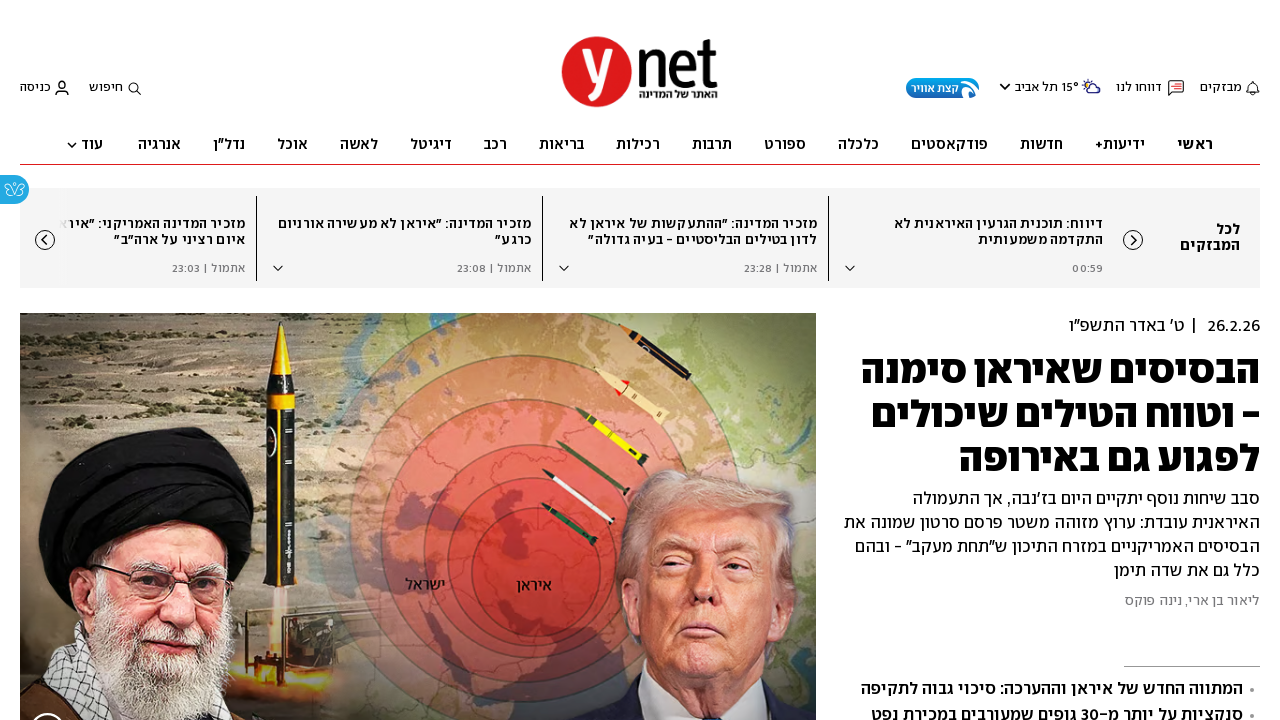

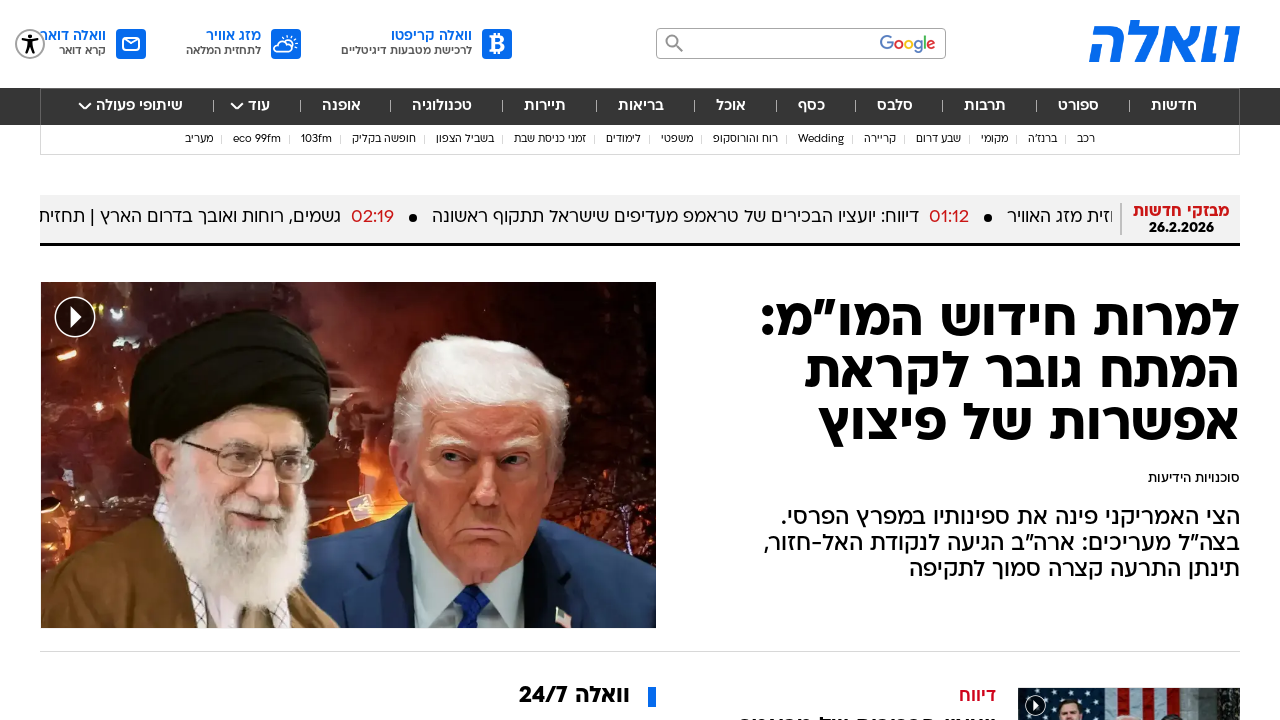